Navigates to W3Schools HTML tables page and verifies the presence of a table with rows containing header and data cells

Starting URL: https://www.w3schools.com/html/html_tables.asp

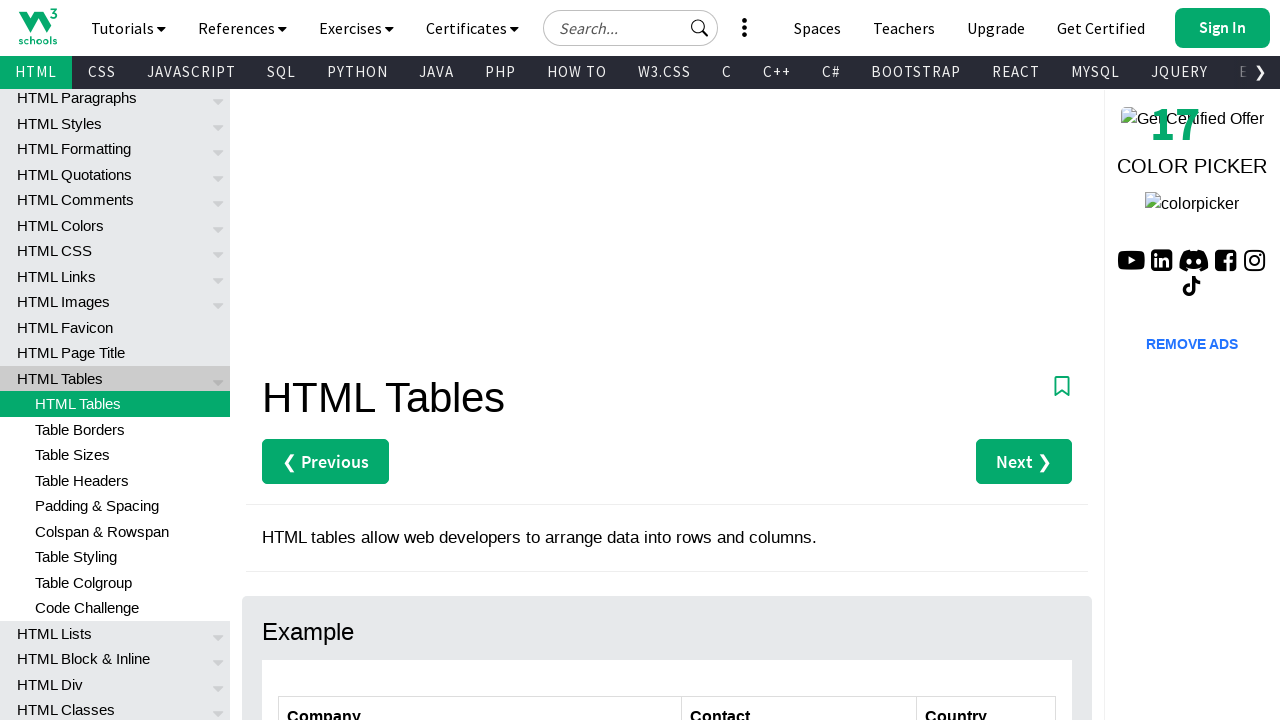

Navigated to W3Schools HTML tables page
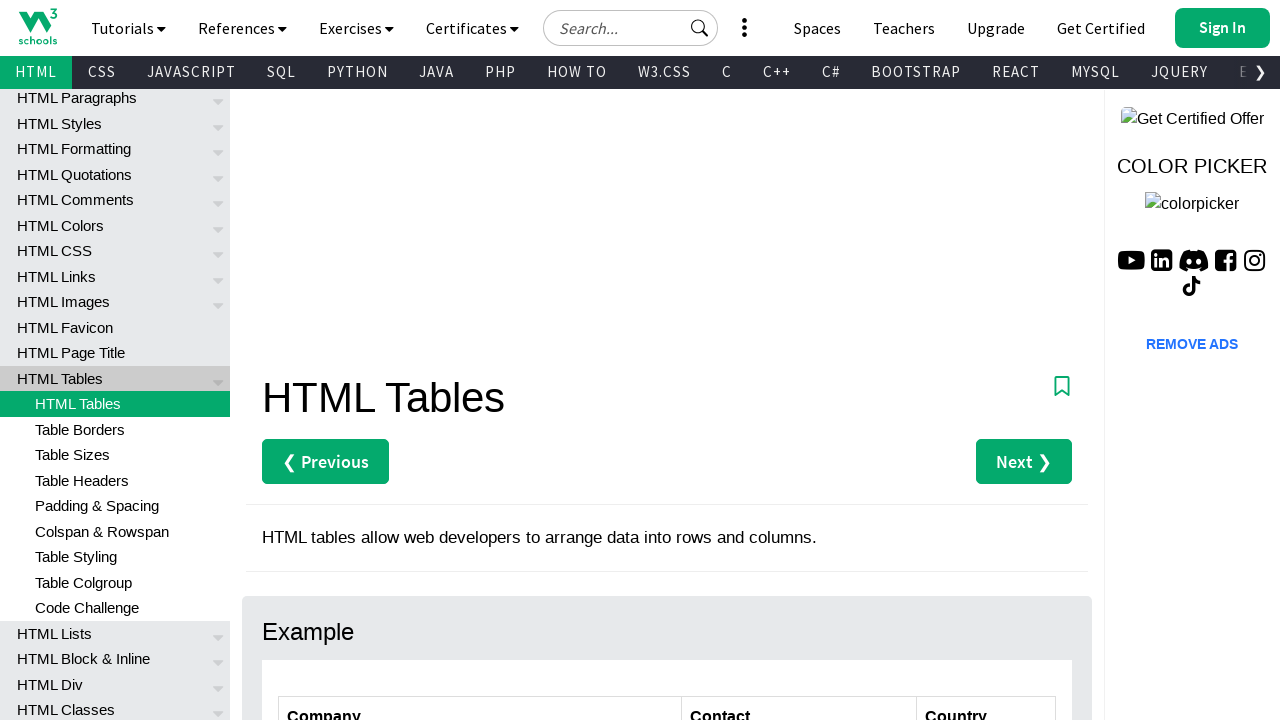

Customers table (#customers) is present on the page
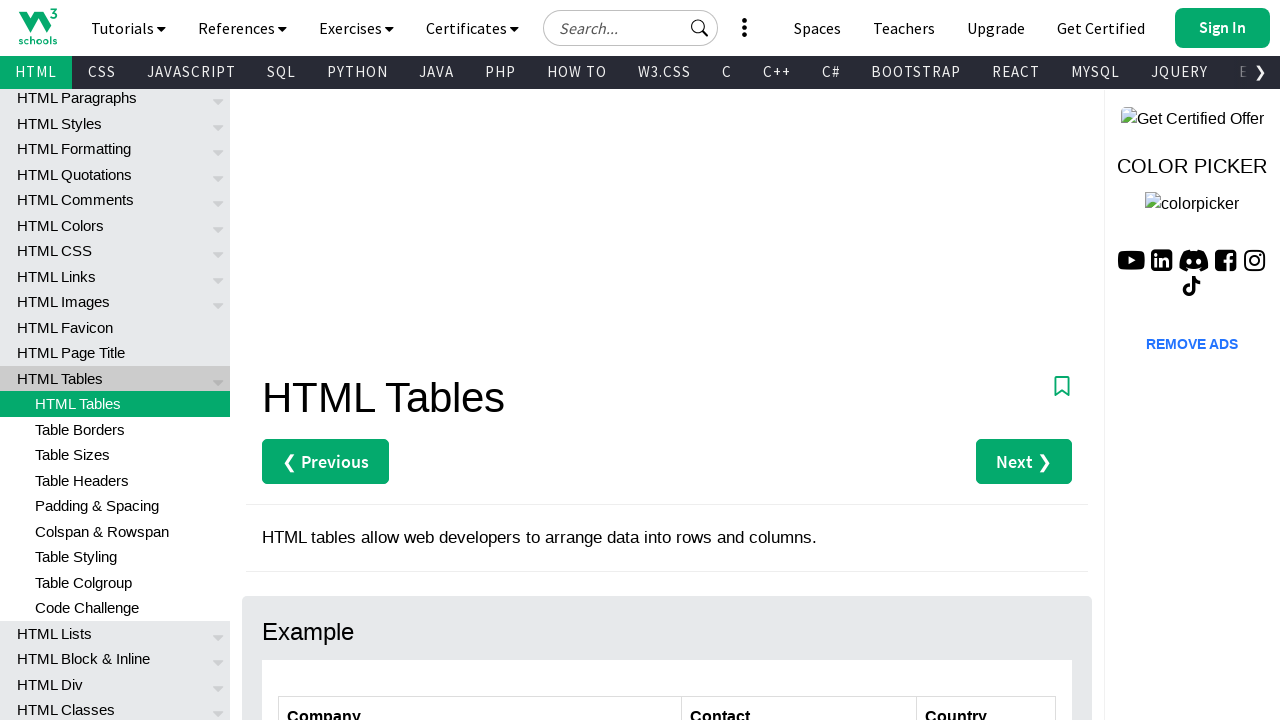

Located table rows within customers table
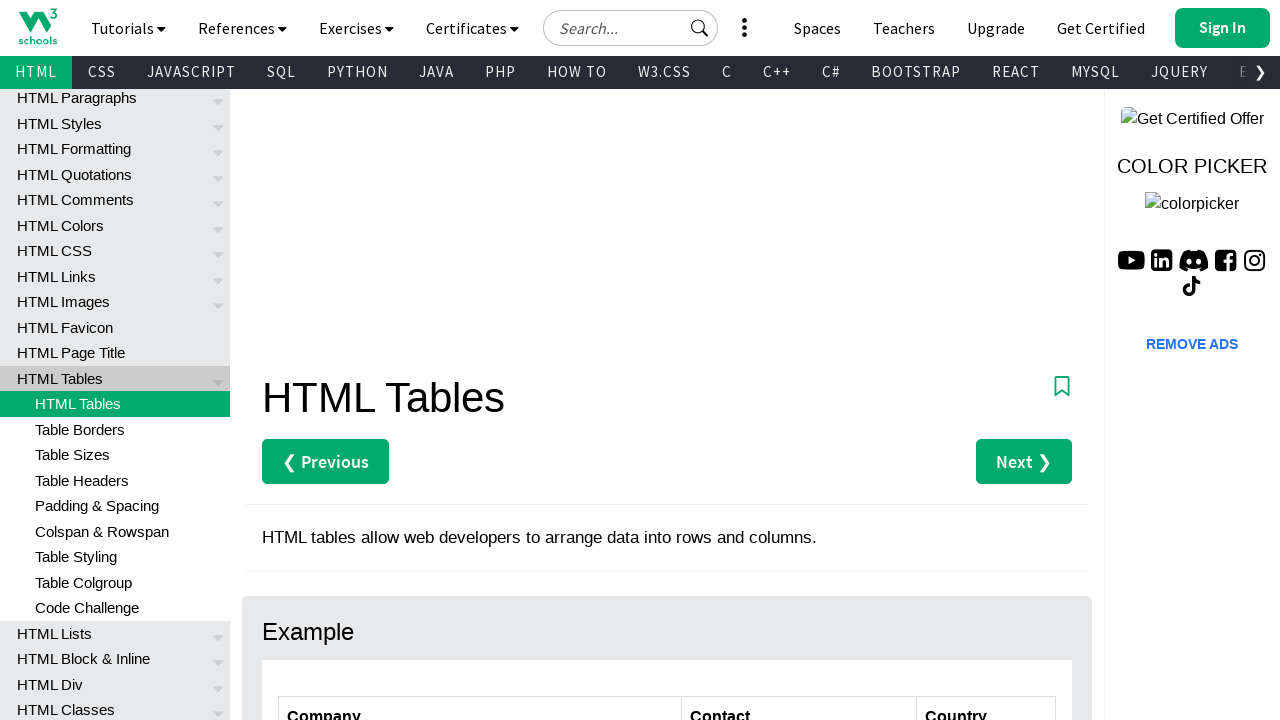

First table row is visible
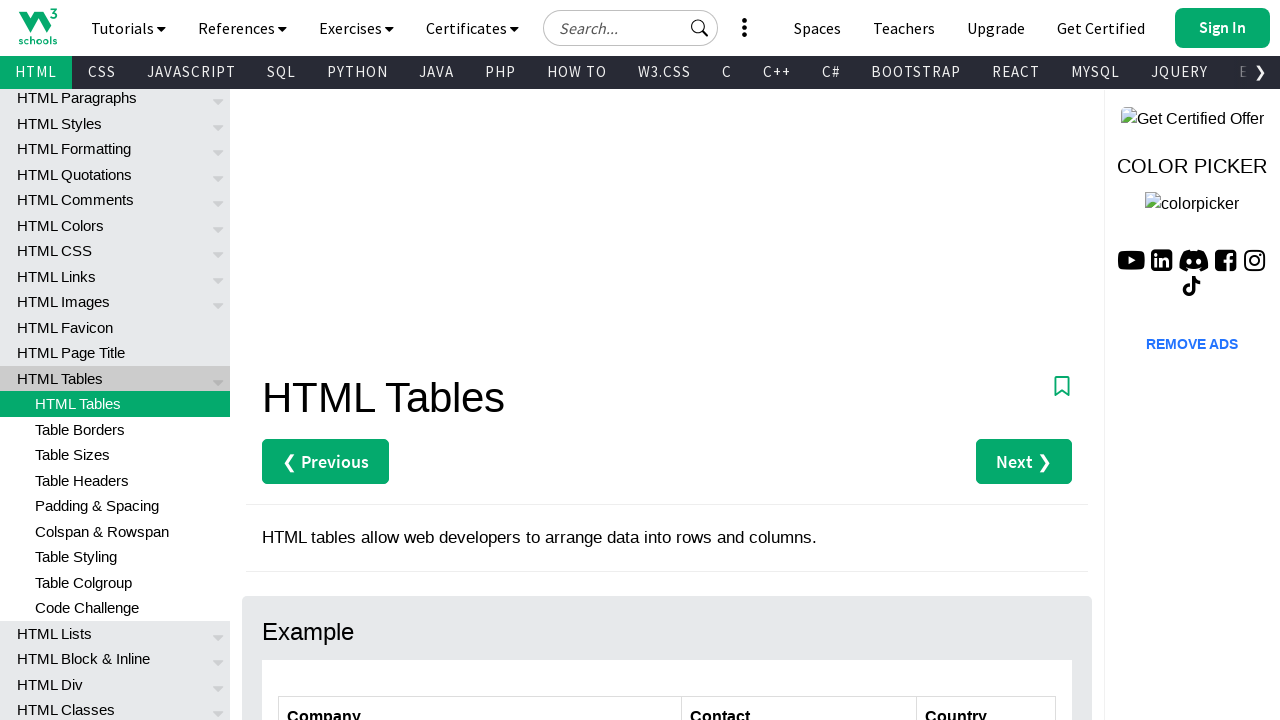

First table header cell (th) is present and visible
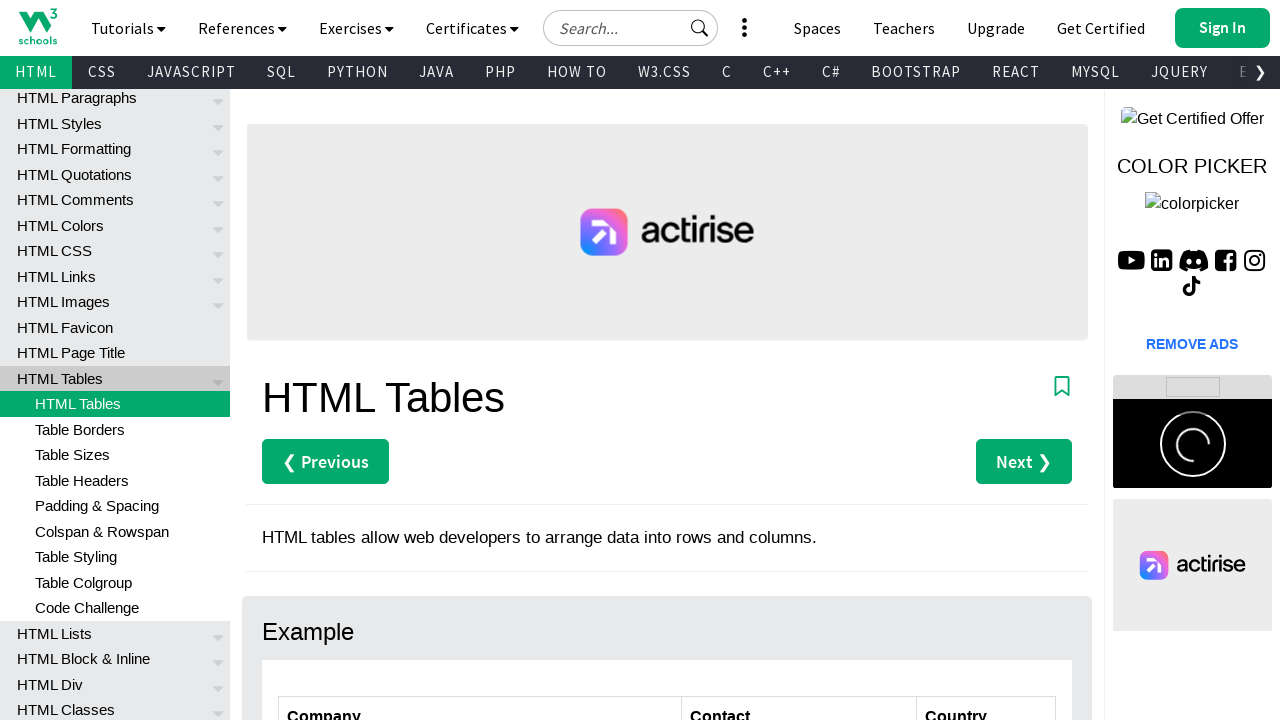

First table data cell (td) is present and visible
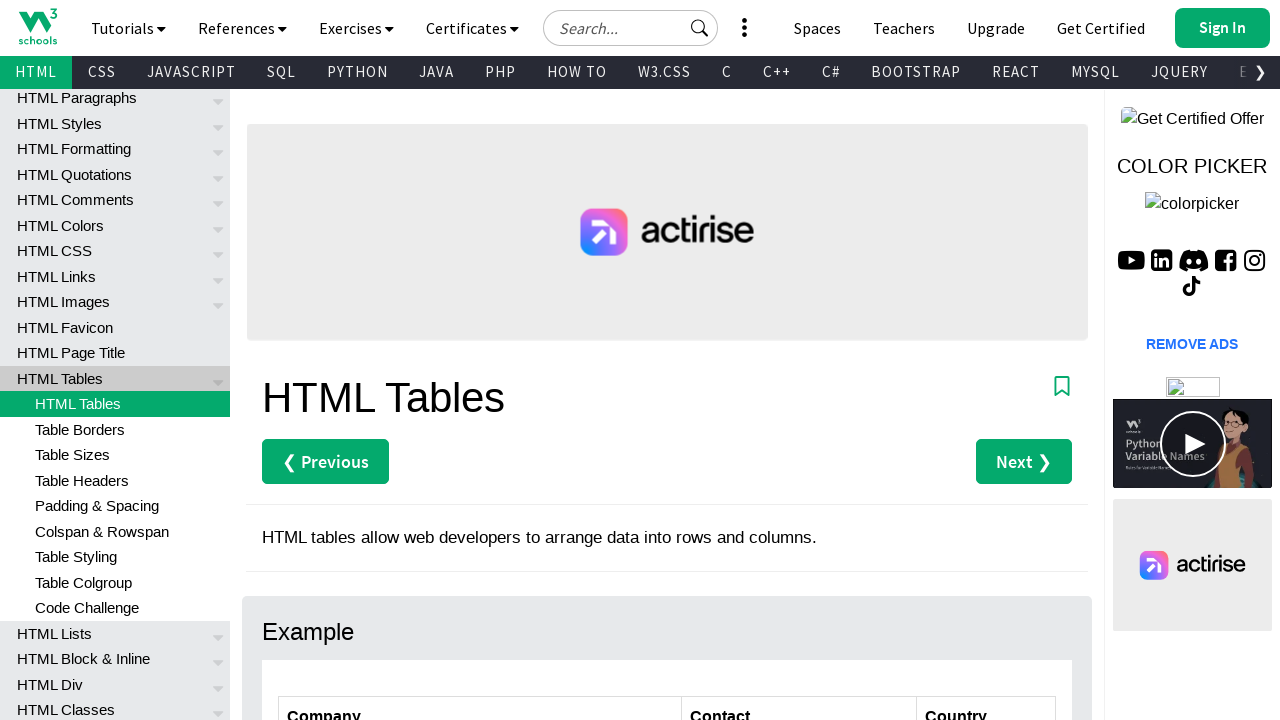

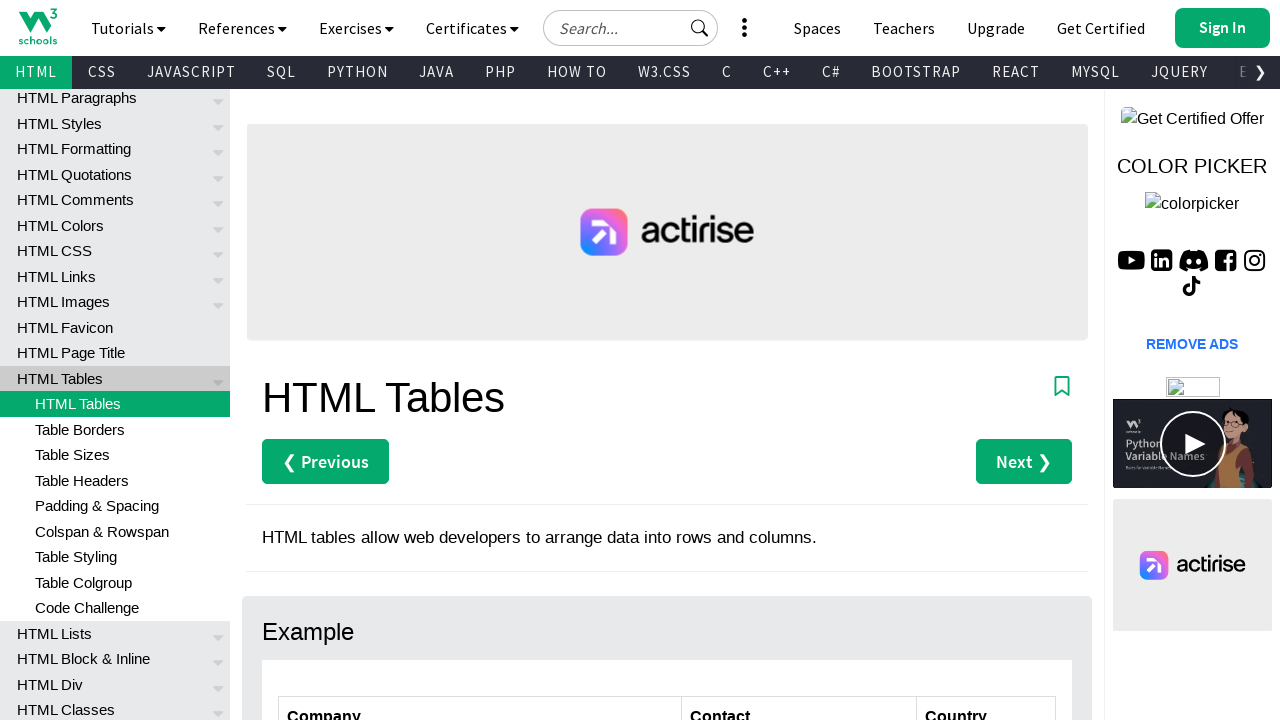